Tests navigation through footer menu buttons (About Us and Contacts) by clicking each and navigating back

Starting URL: https://qr-queue-0.firebaseapp.com/

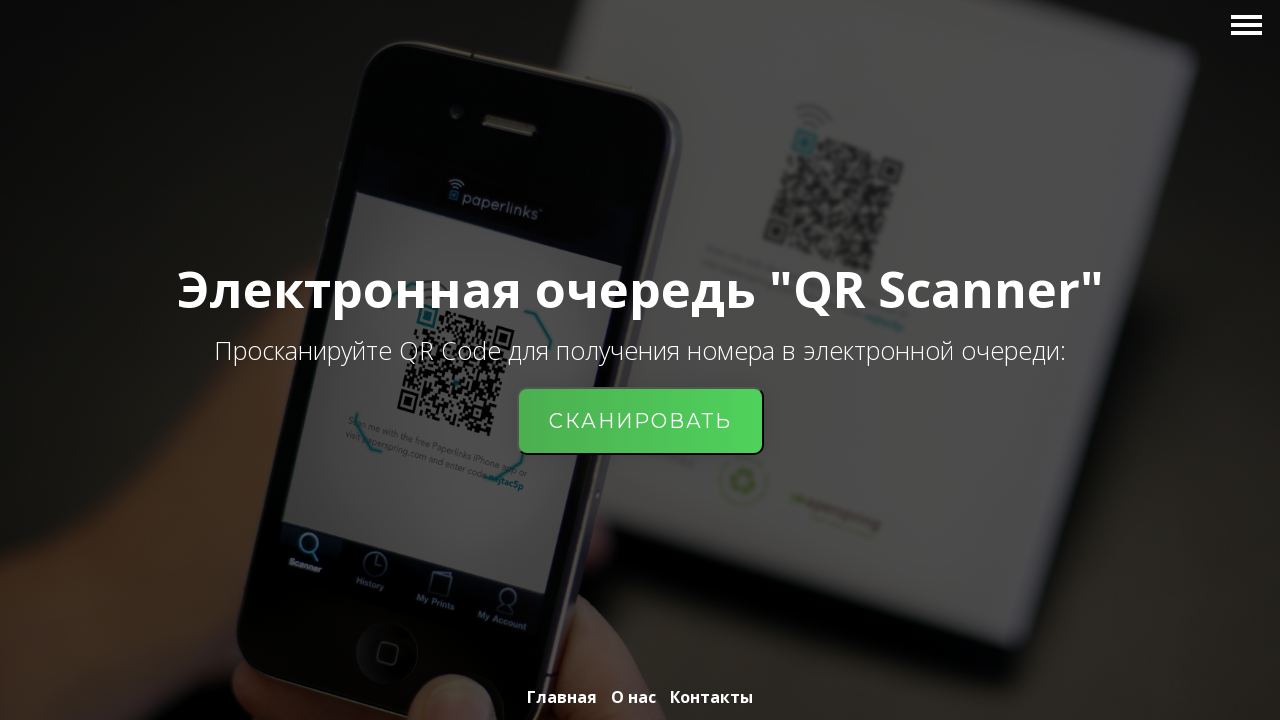

Clicked 'About Us' button in footer at (634, 697) on .footer-menu__item:nth-of-type(2)
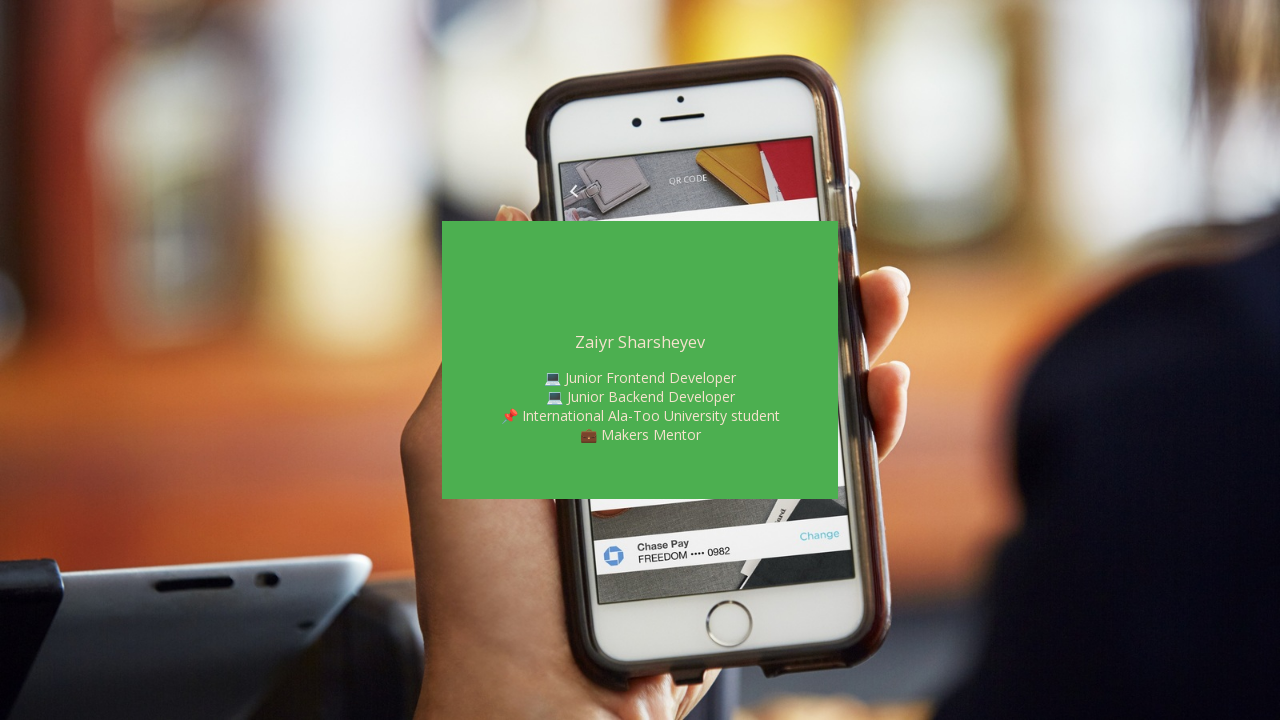

Navigated back from About Us page
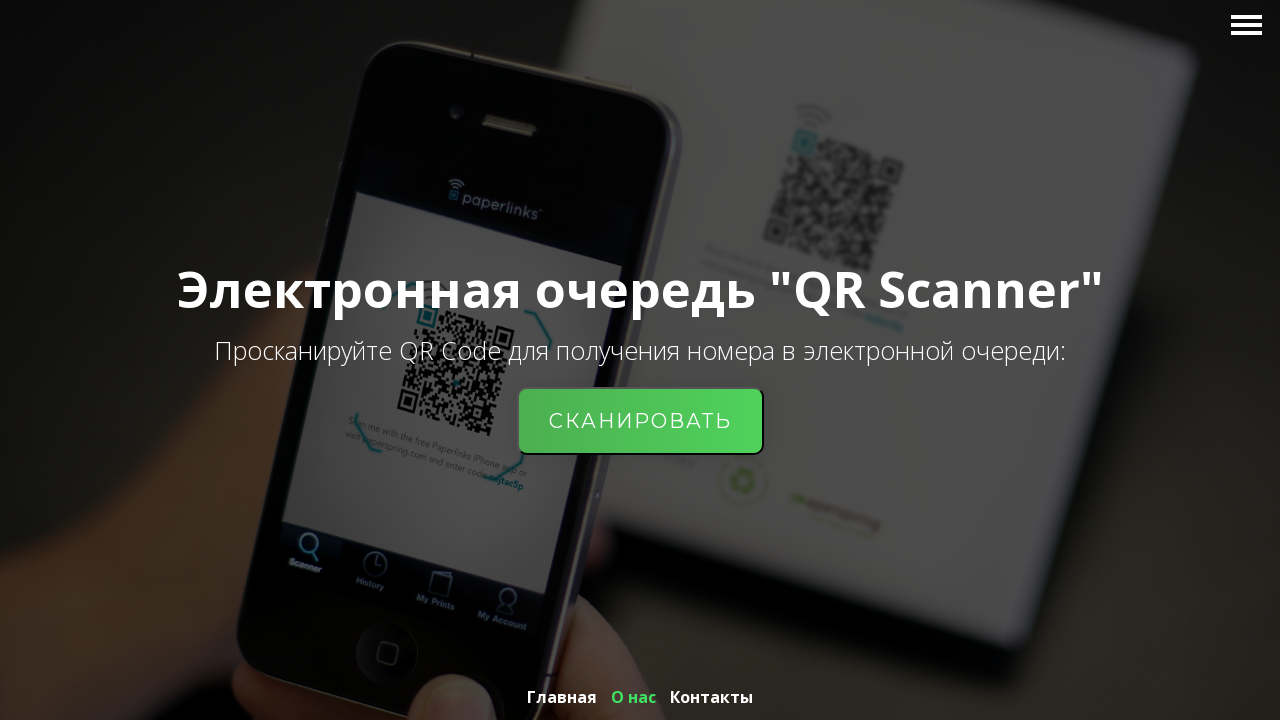

Clicked 'Contacts' button in footer at (712, 697) on .footer-menu__item:last-of-type
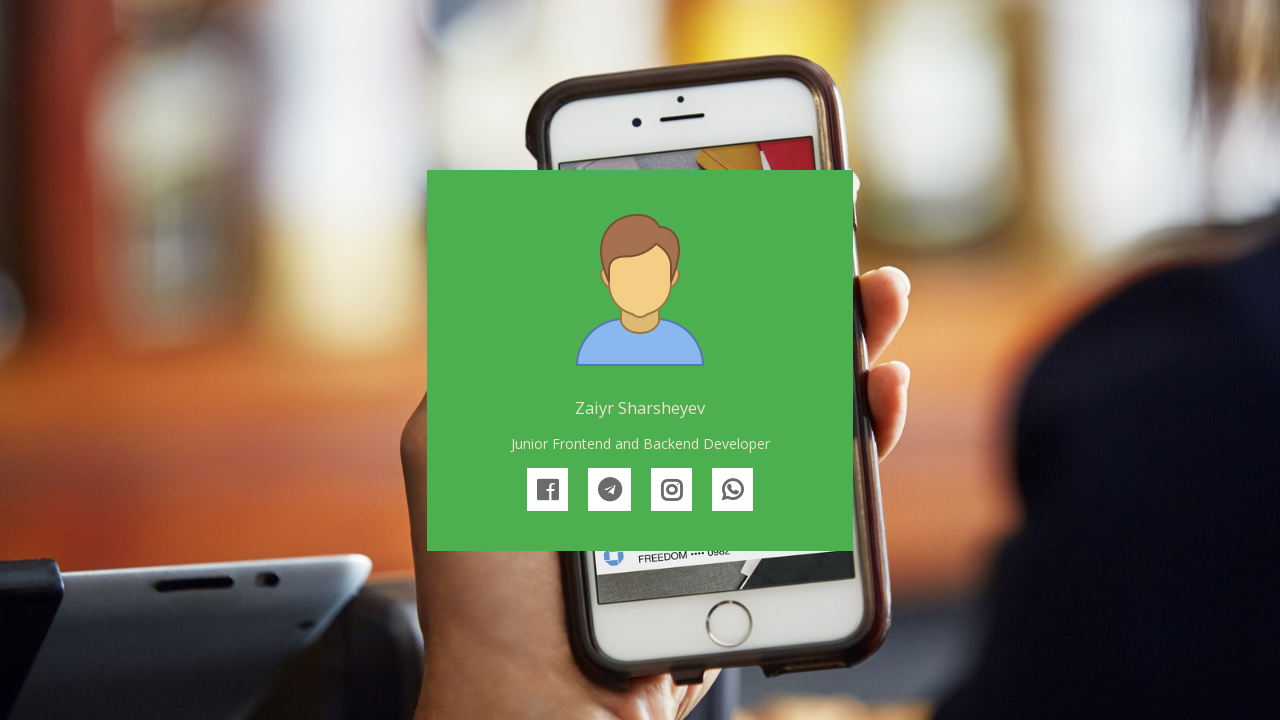

Navigated back from Contacts page
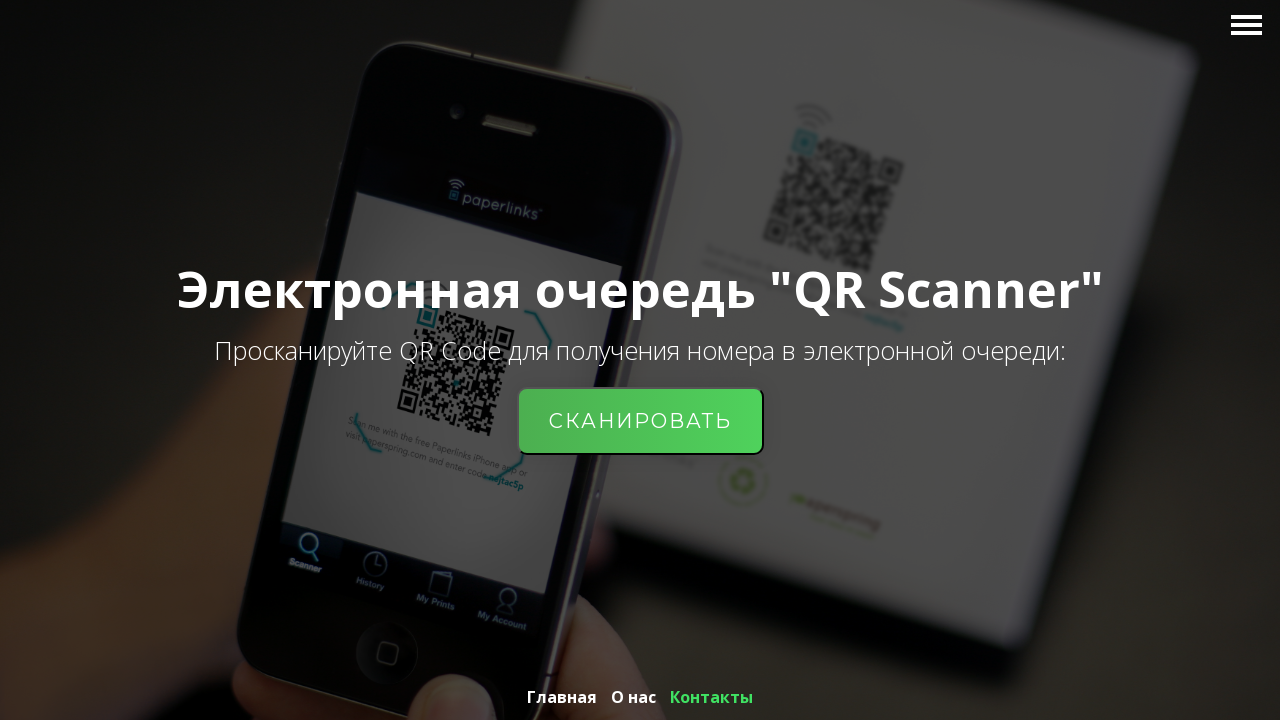

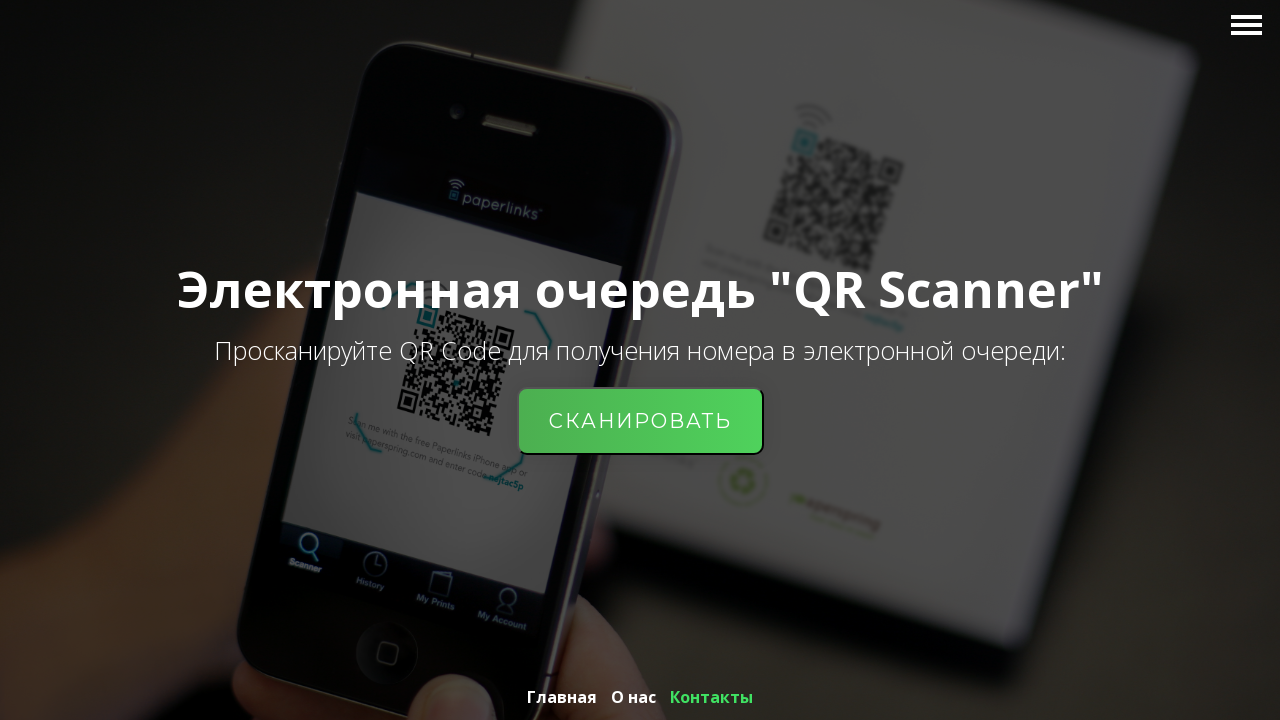